Tests dynamic loading functionality by clicking the Start button and verifying that "Hello World!" message appears after loading completes using static wait

Starting URL: http://the-internet.herokuapp.com/dynamic_loading/2

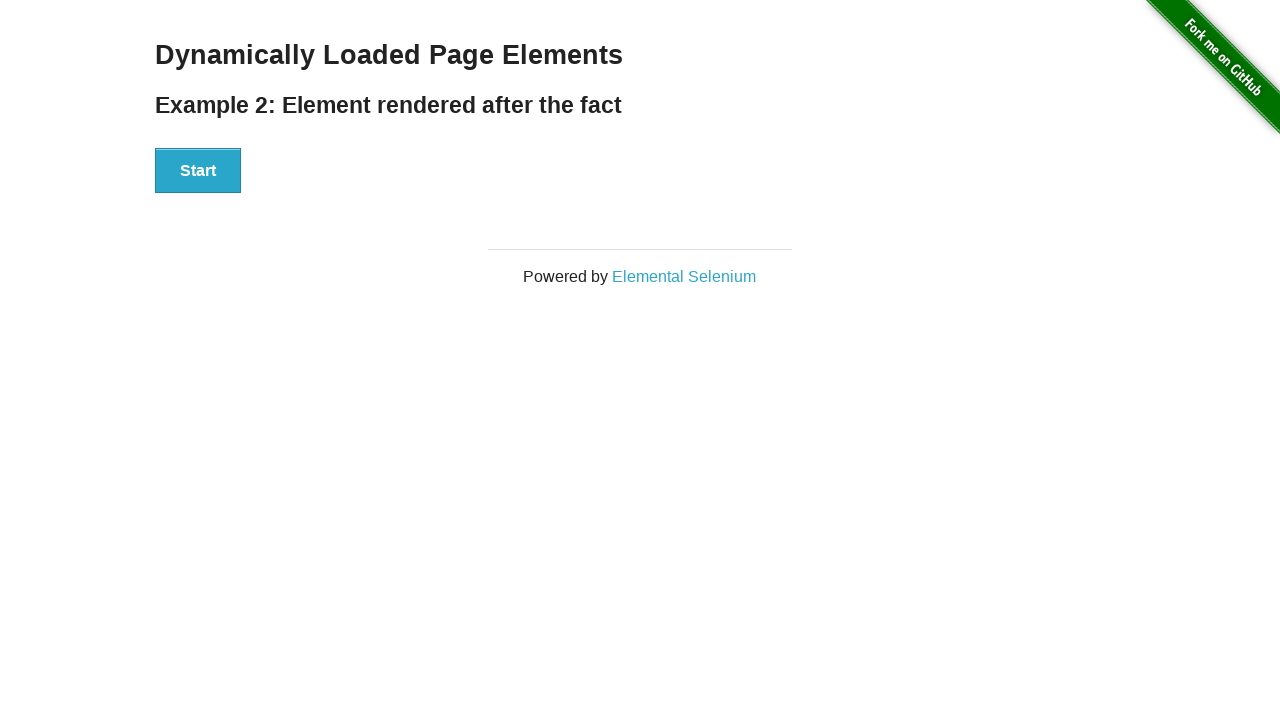

Navigated to dynamic loading test page
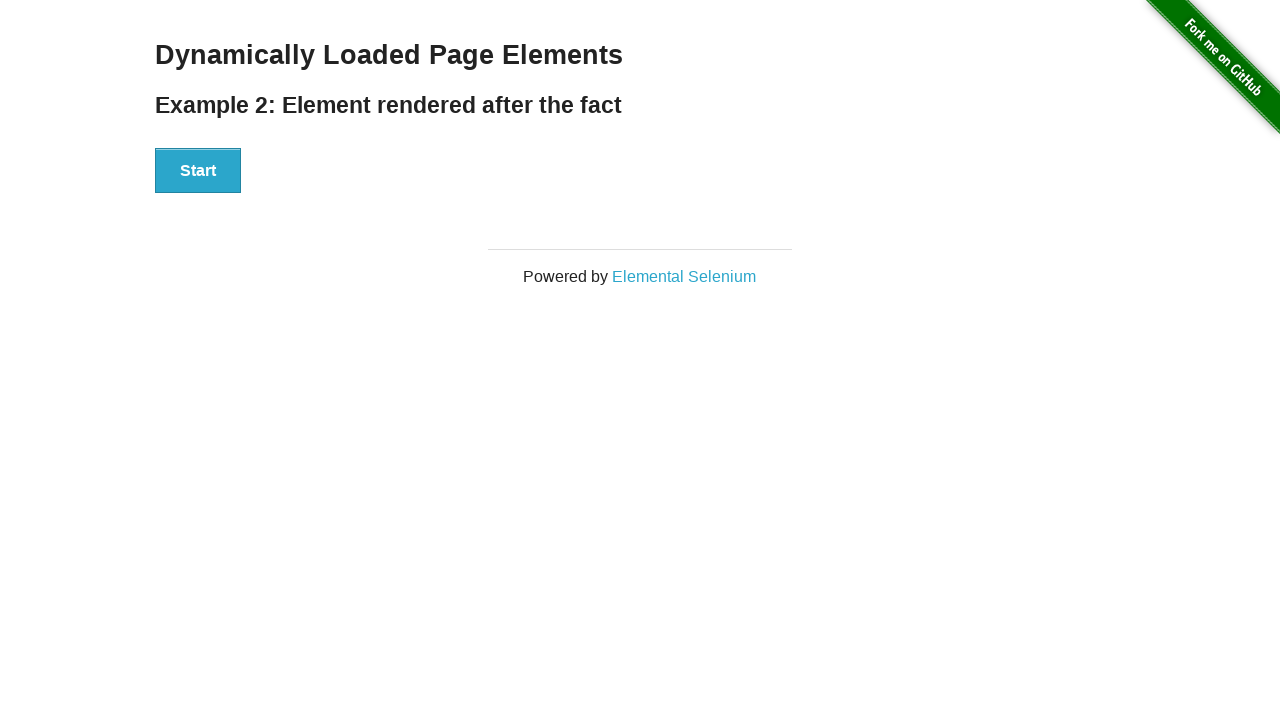

Clicked the Start button to initiate dynamic loading at (198, 171) on xpath=//button[contains(text(),'Start')]
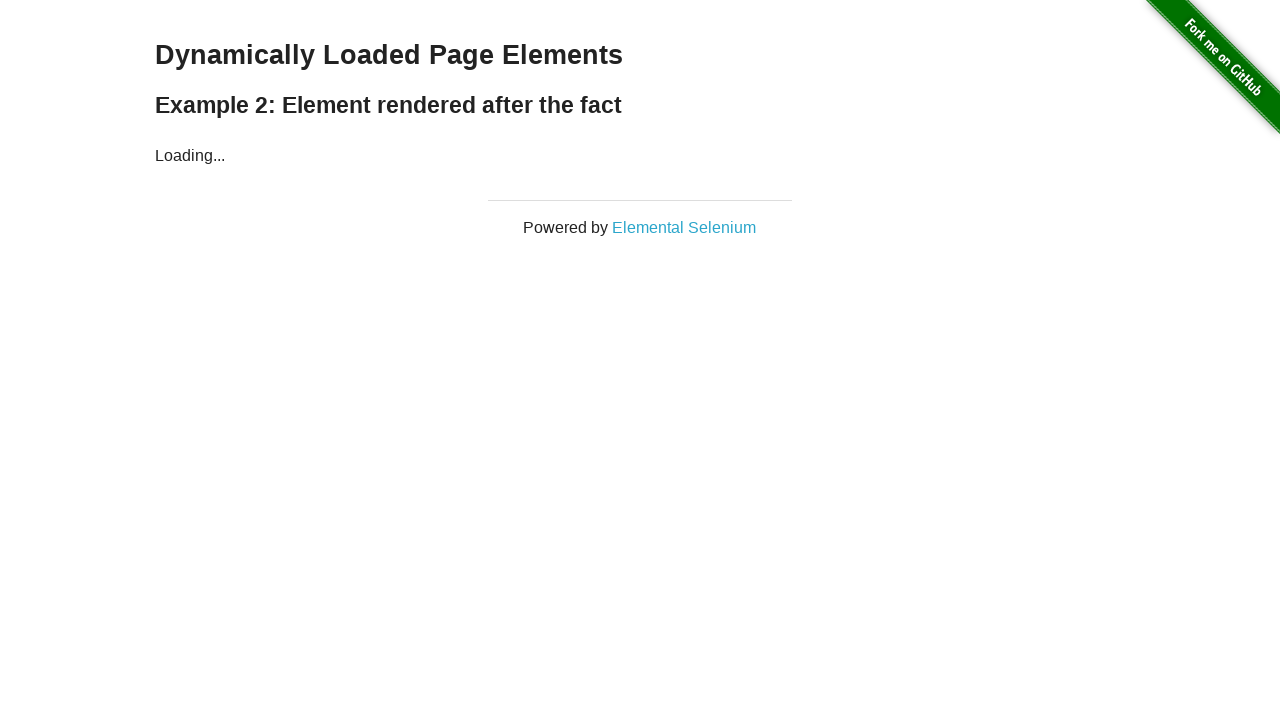

Waited for 'Hello World!' message to appear after loading completed
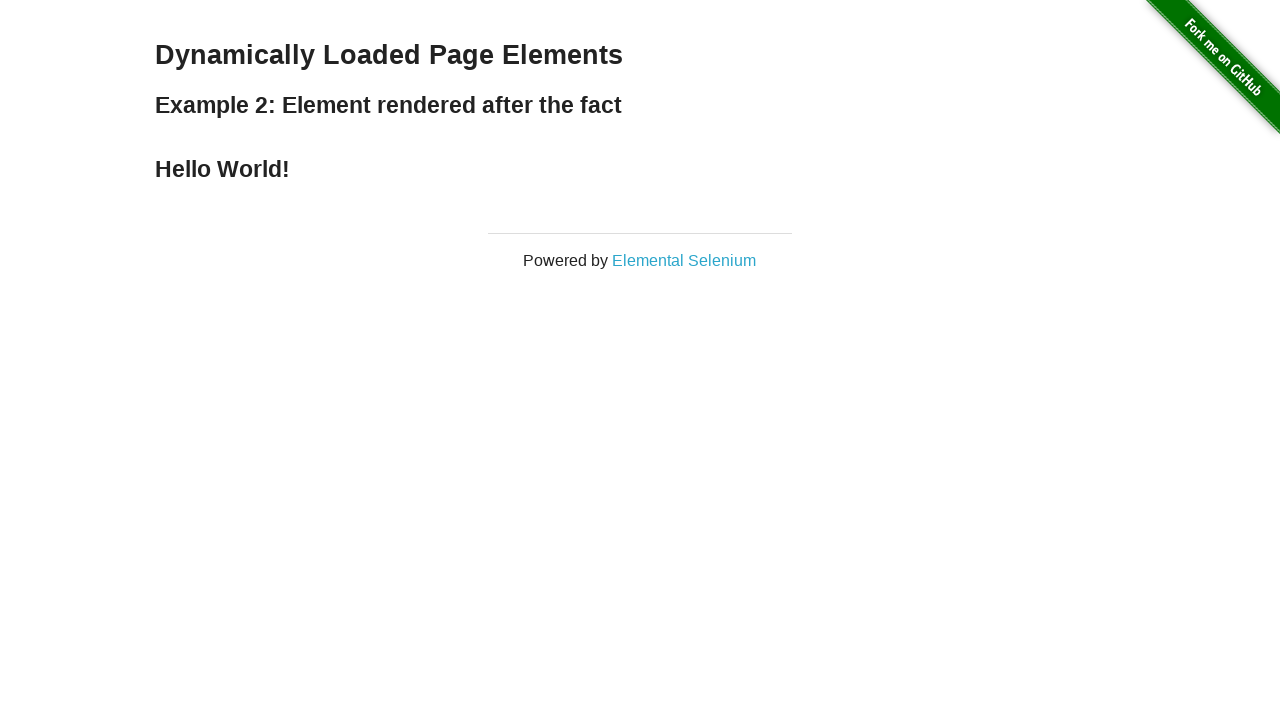

Verified that 'Hello World!' message is displayed correctly
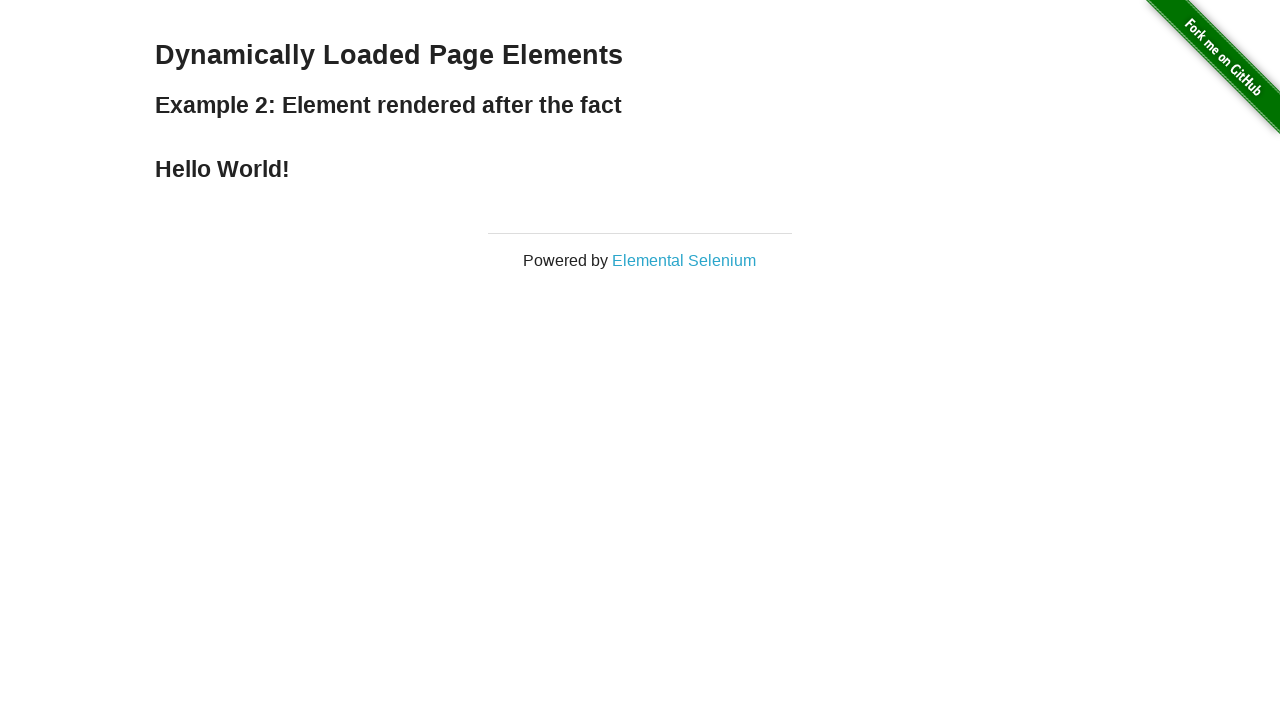

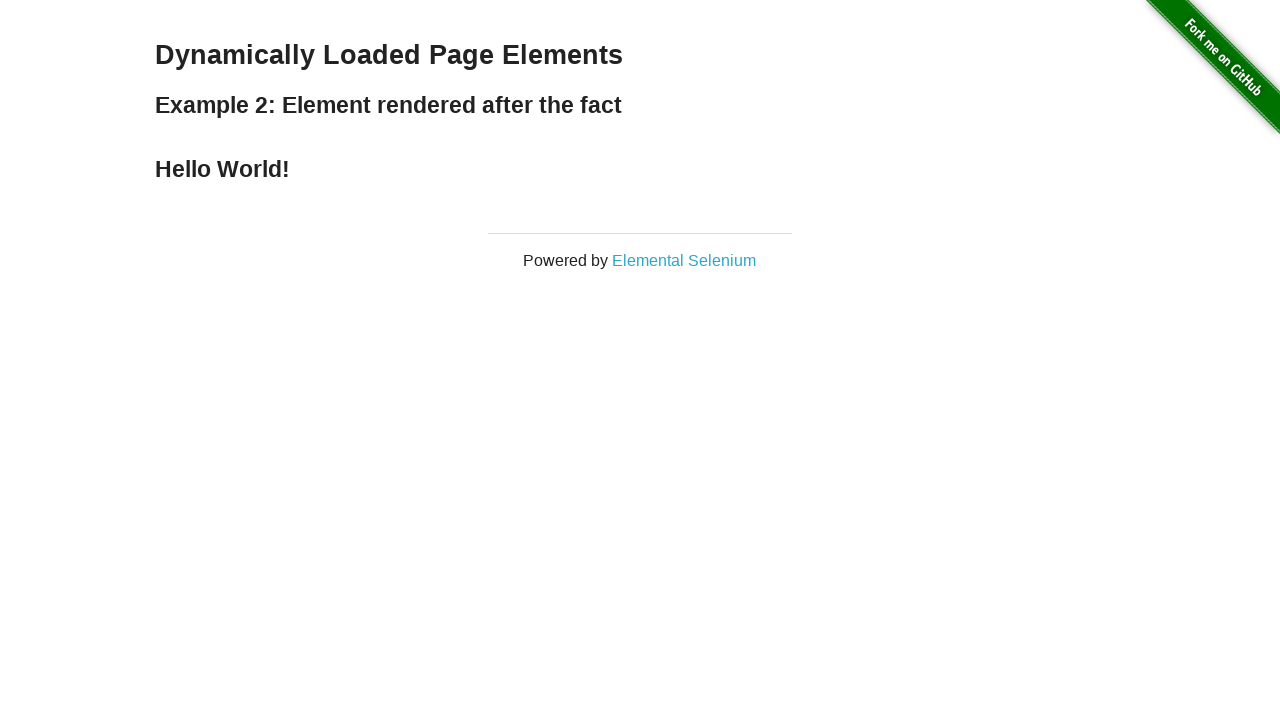